Tests dynamic controls on a page by clicking Remove button, verifying "It's gone!" message appears, then clicking Add button and verifying "It's back!" message appears using implicit wait strategy.

Starting URL: https://the-internet.herokuapp.com/dynamic_controls

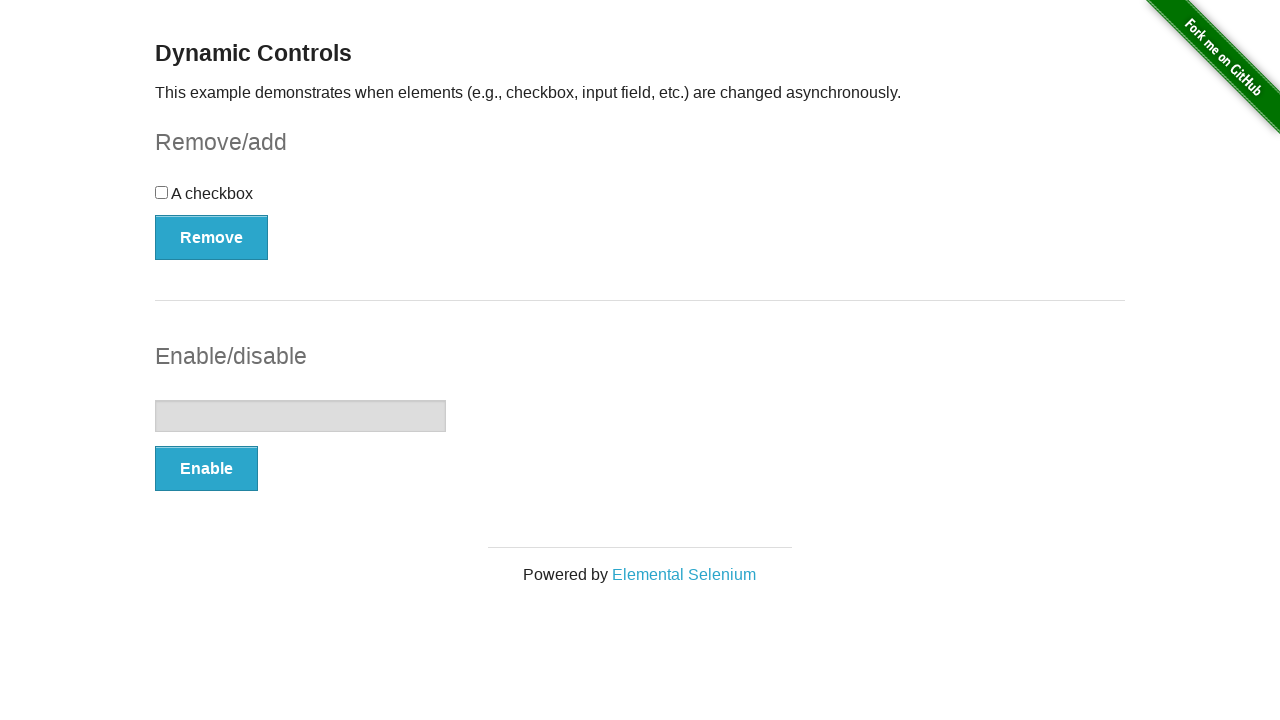

Clicked Remove button to remove dynamic control at (212, 237) on xpath=//button[text()='Remove']
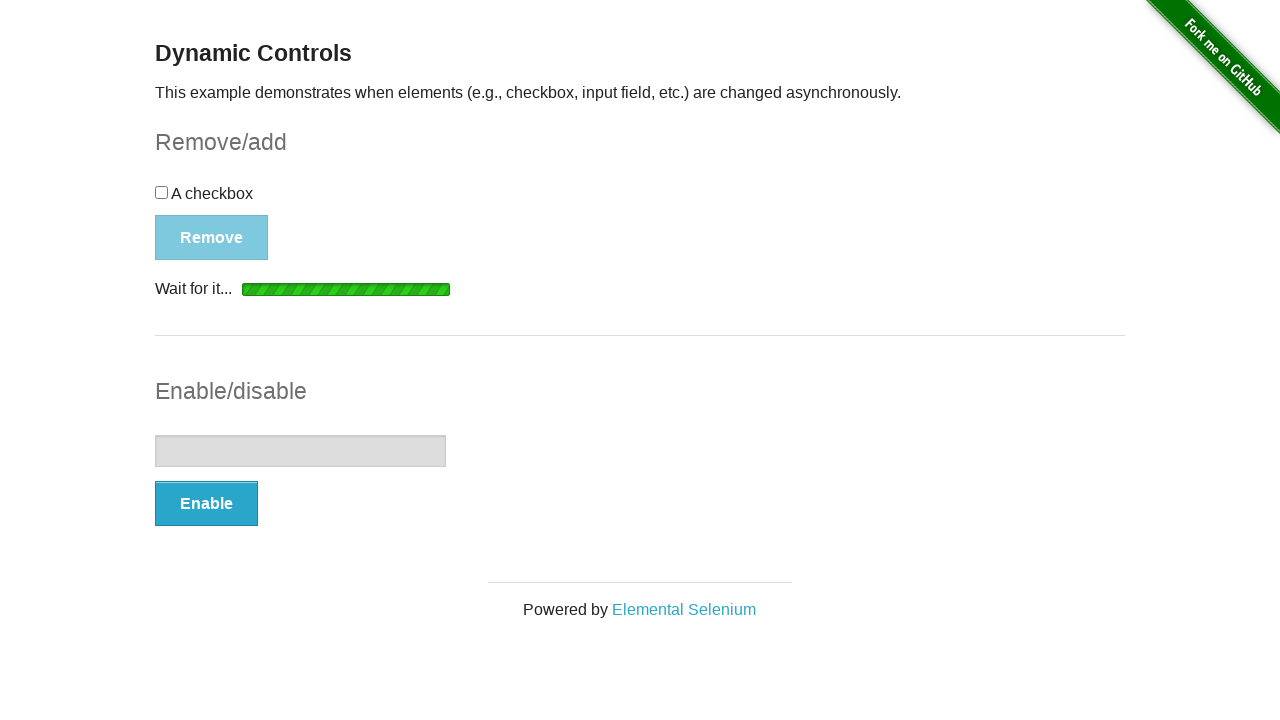

Waited for and located 'It's gone!' message element
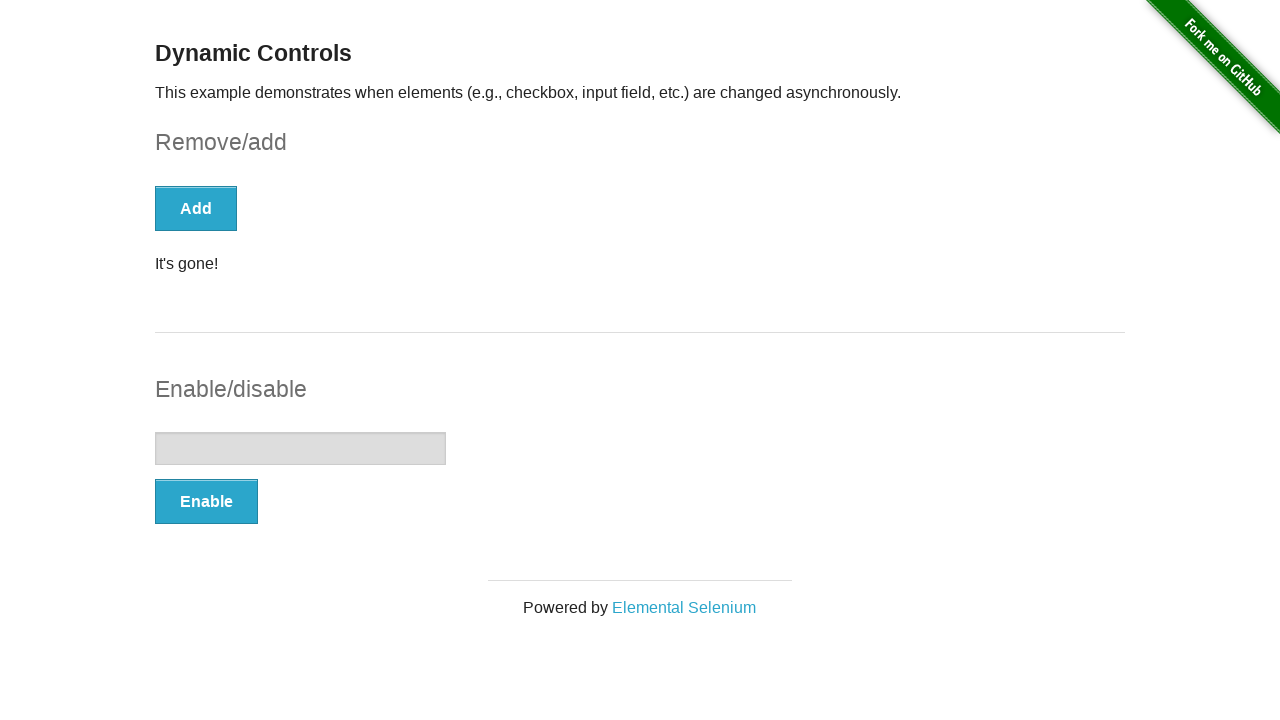

Verified 'It's gone!' message is visible
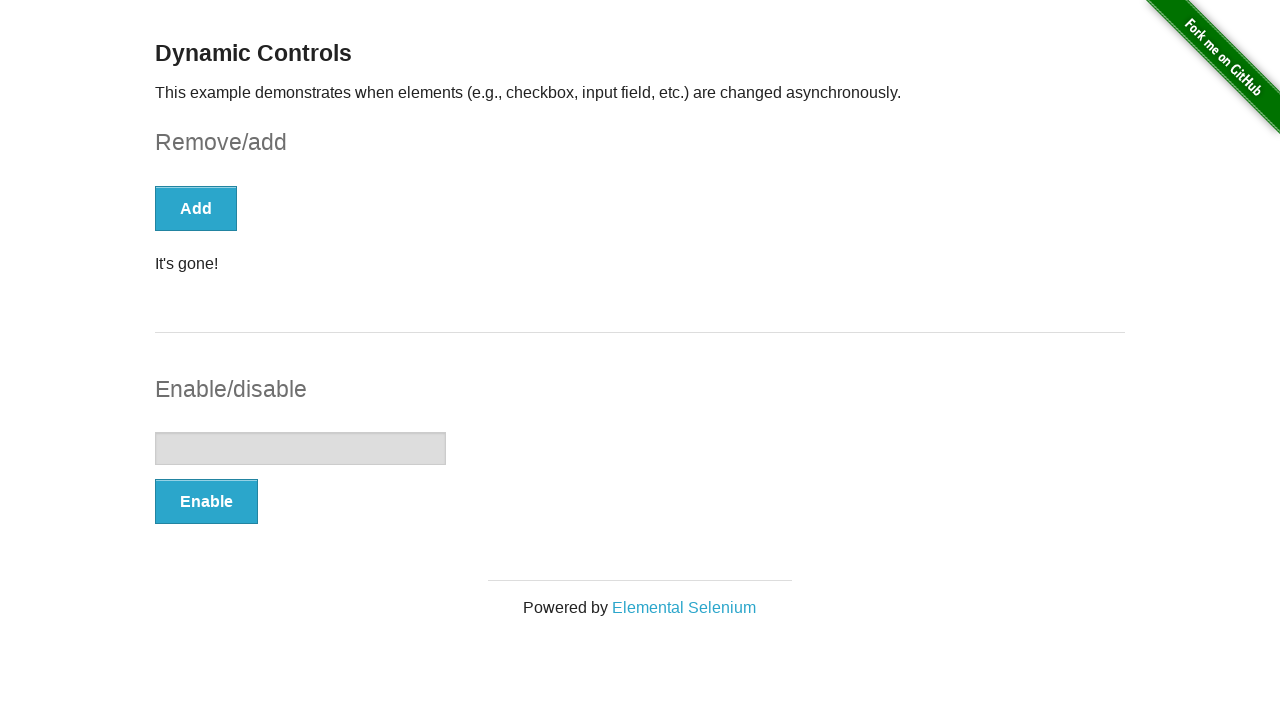

Clicked Add button to restore dynamic control at (196, 208) on xpath=//button[text()='Add']
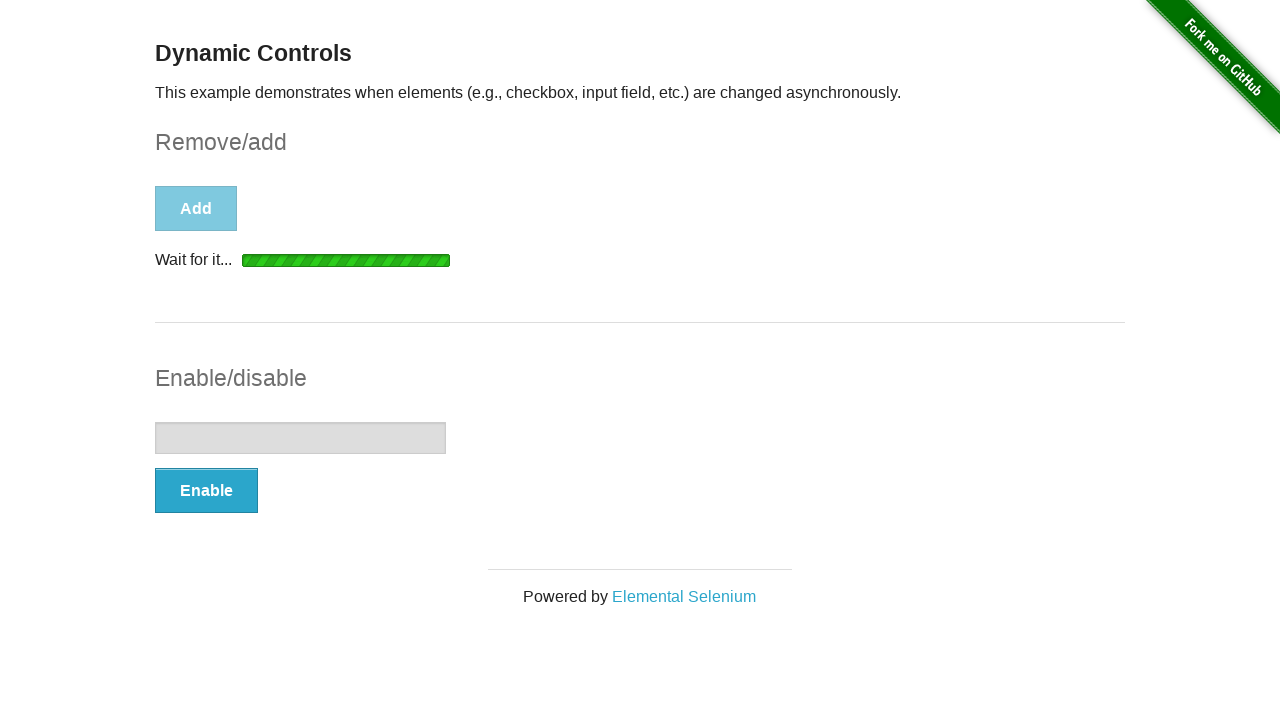

Waited for and located 'It's back!' message element
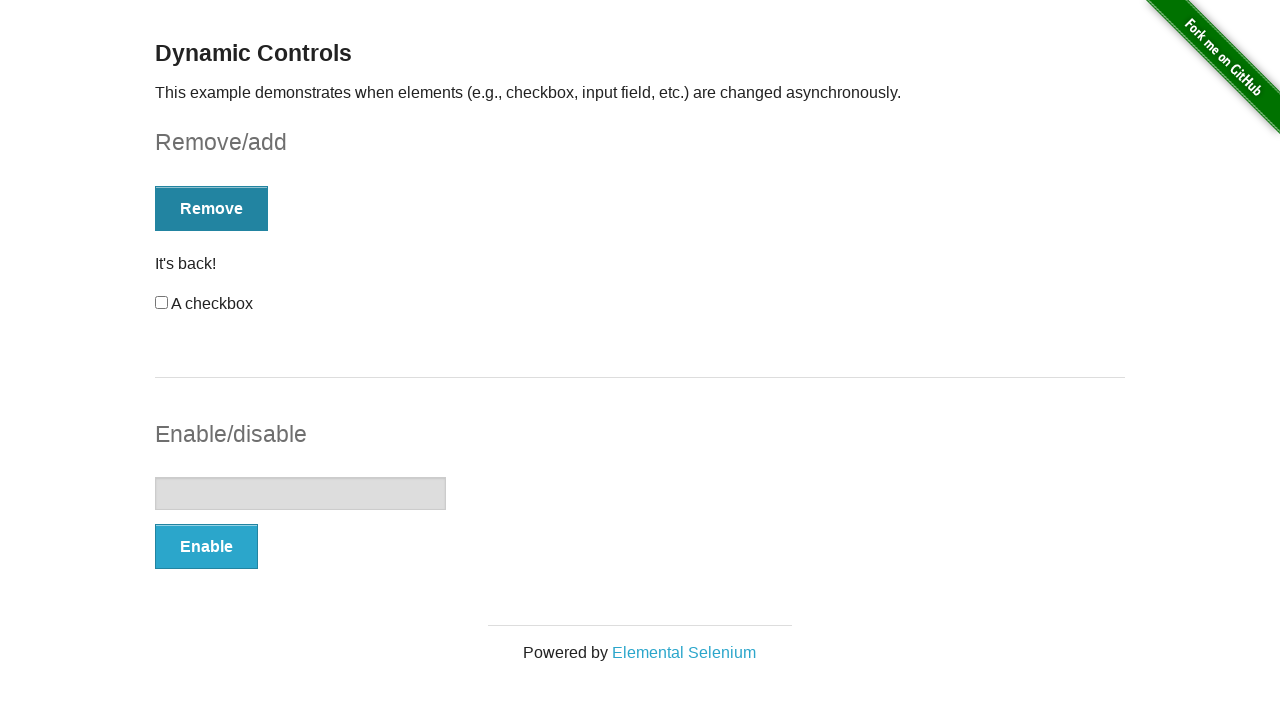

Verified 'It's back!' message is visible
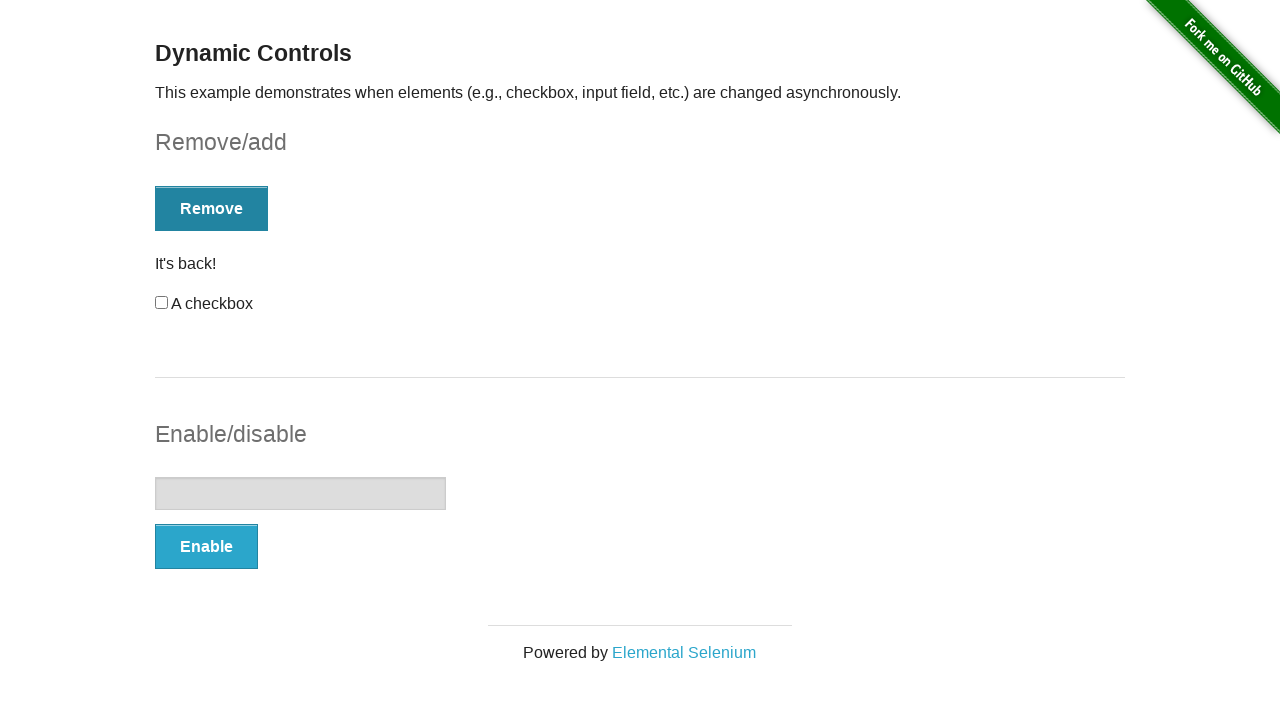

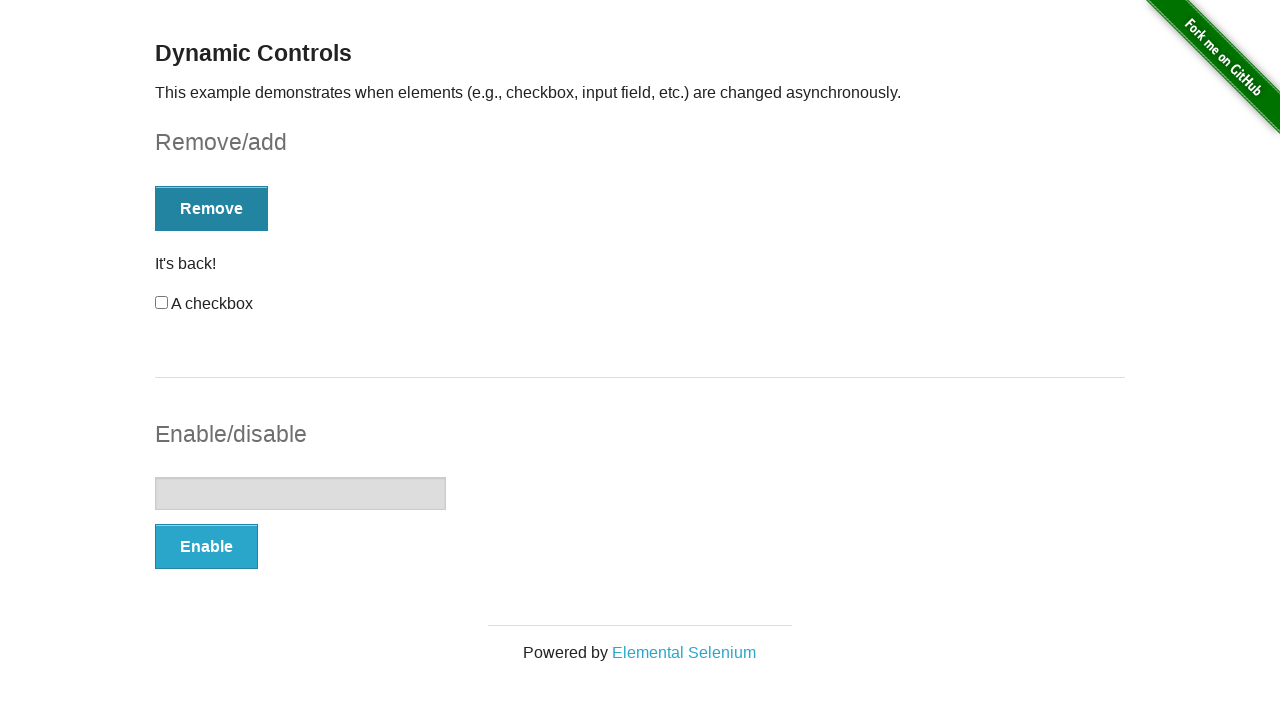